Tests multi-level menu navigation by hovering over nested menu items and clicking on a submenu option

Starting URL: https://demo.automationtesting.in/Register.html

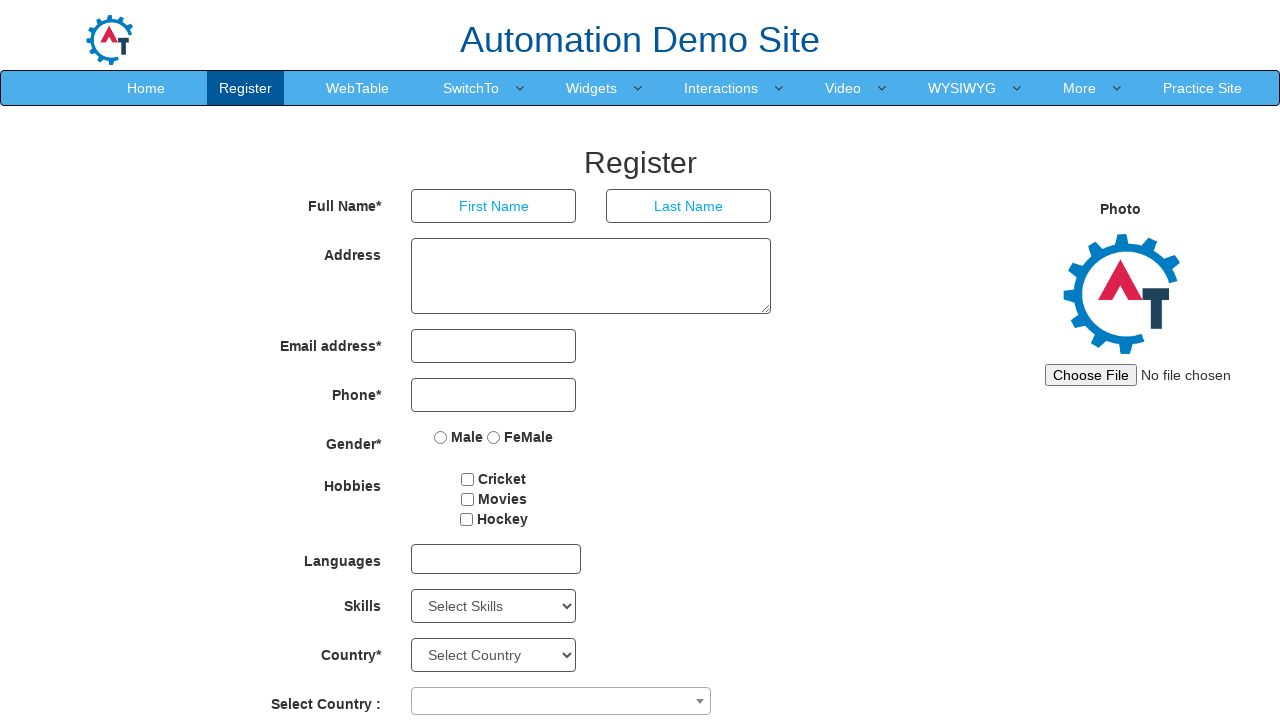

Hovered over Interactions menu item at (721, 88) on xpath=/html/body/header/nav/div/div[2]/ul/li[6]/a
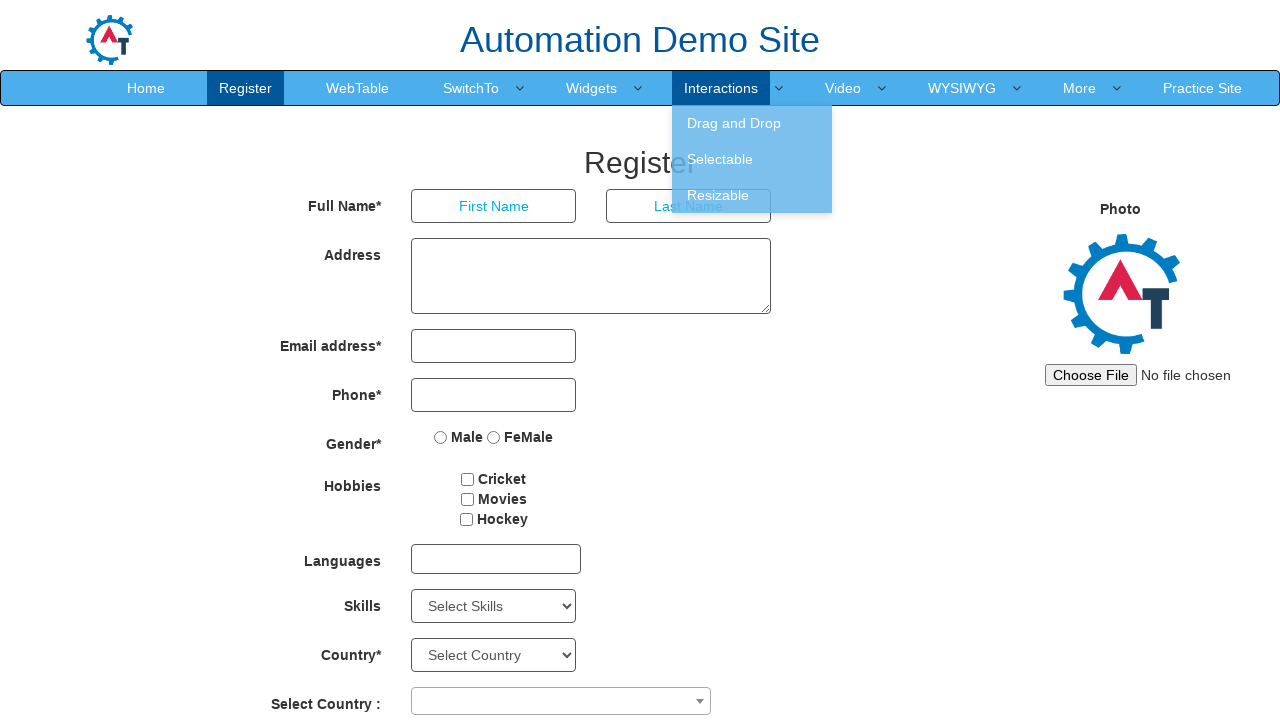

Hovered over Drag and Drop submenu at (752, 123) on xpath=/html/body/header/nav/div/div[2]/ul/li[6]/ul/li[1]/a
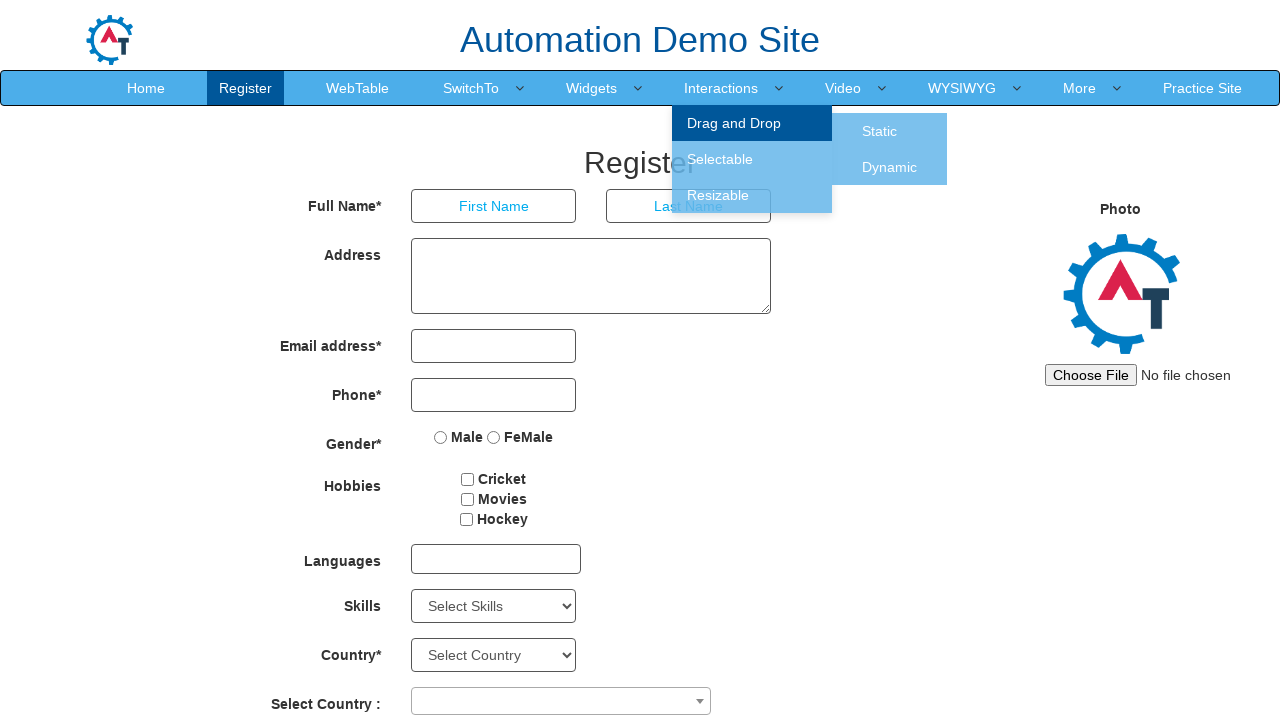

Clicked on Static option in nested menu at (880, 131) on xpath=/html/body/header/nav/div/div[2]/ul/li[6]/ul/li[1]/ul/li[1]/a
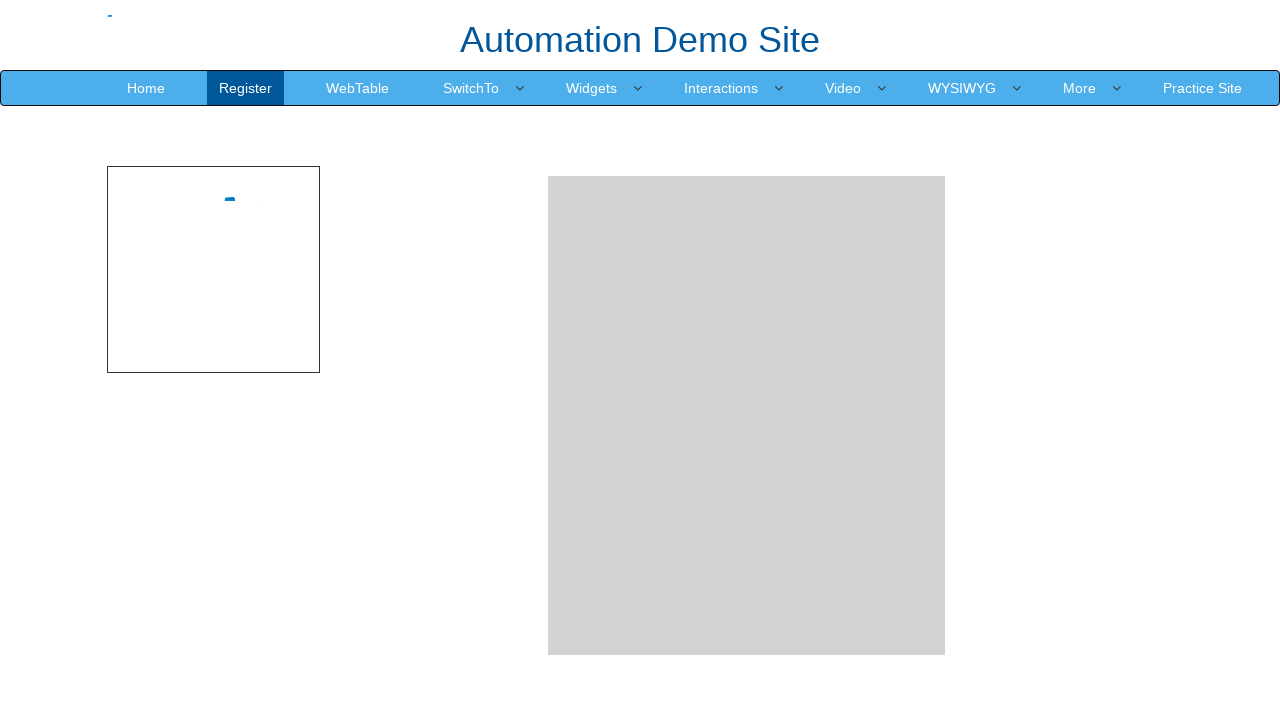

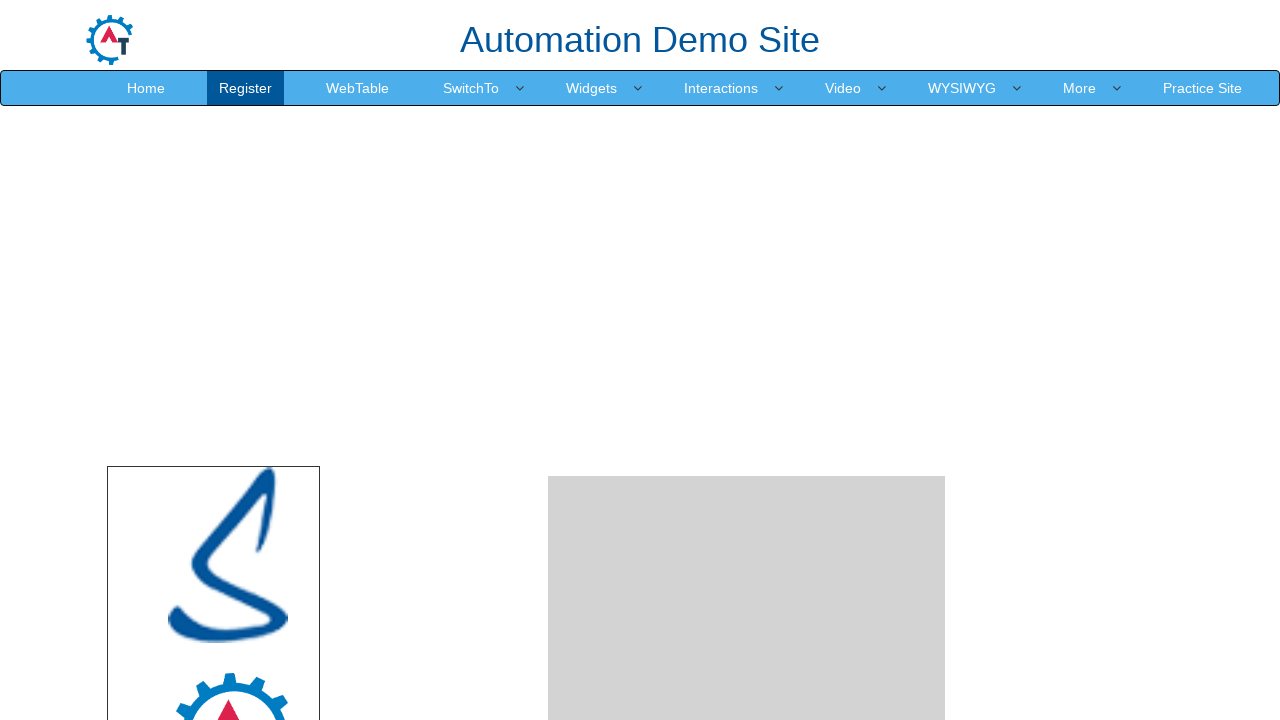